Tests the vegetable shopping functionality by searching for items containing 'ca', finding Cashews in the product list, adding it to cart, and clicking on the cart icon

Starting URL: https://rahulshettyacademy.com/seleniumPractise/#/

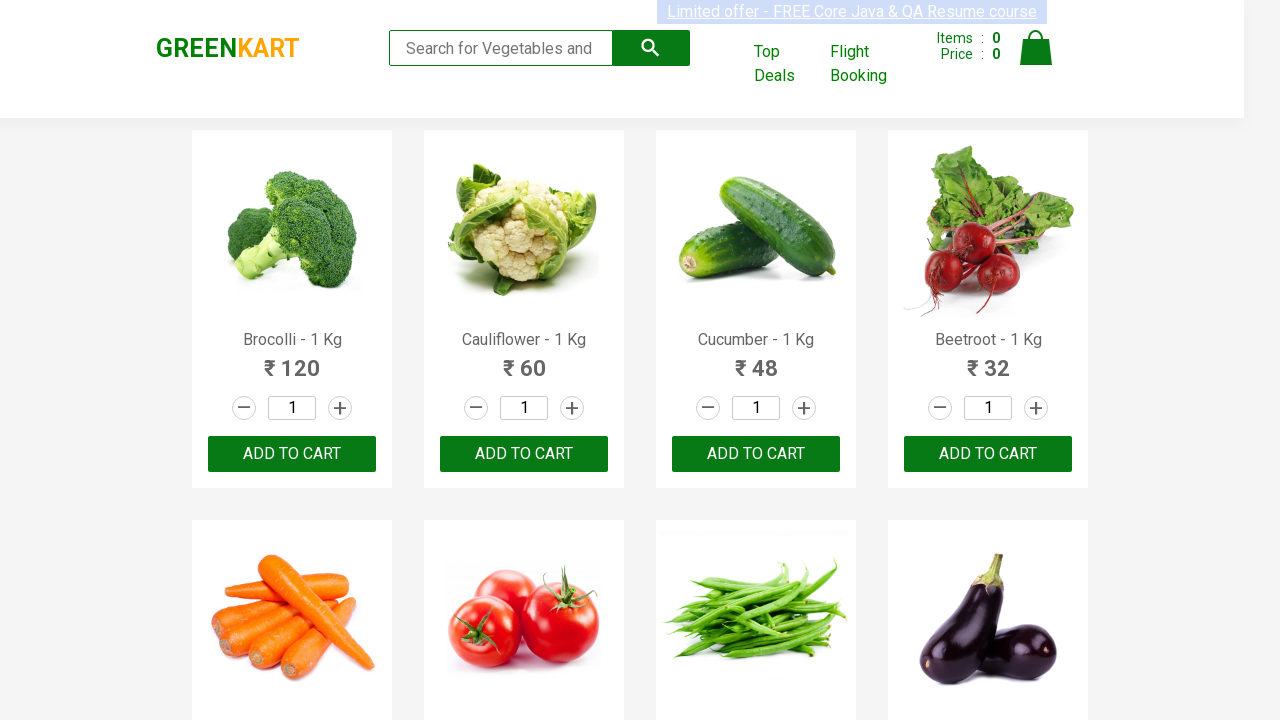

Entered 'ca' in search field to filter vegetables on .search-keyword
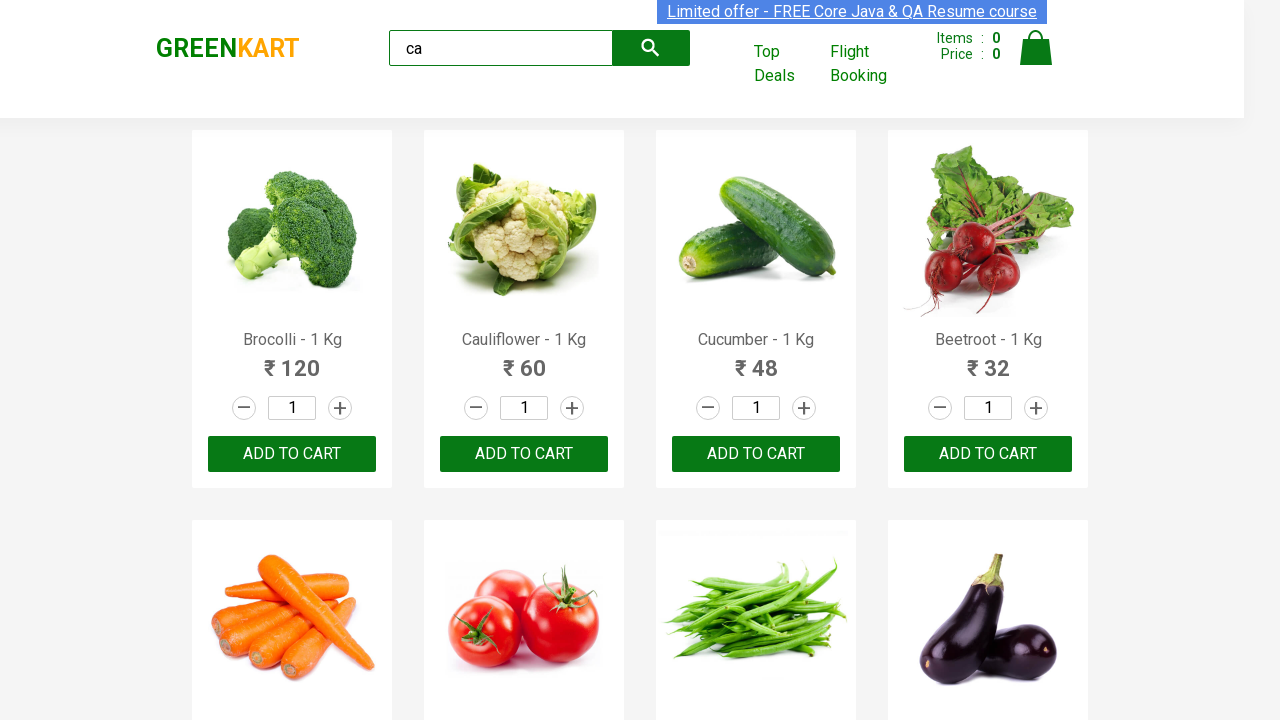

Waited for search results to load
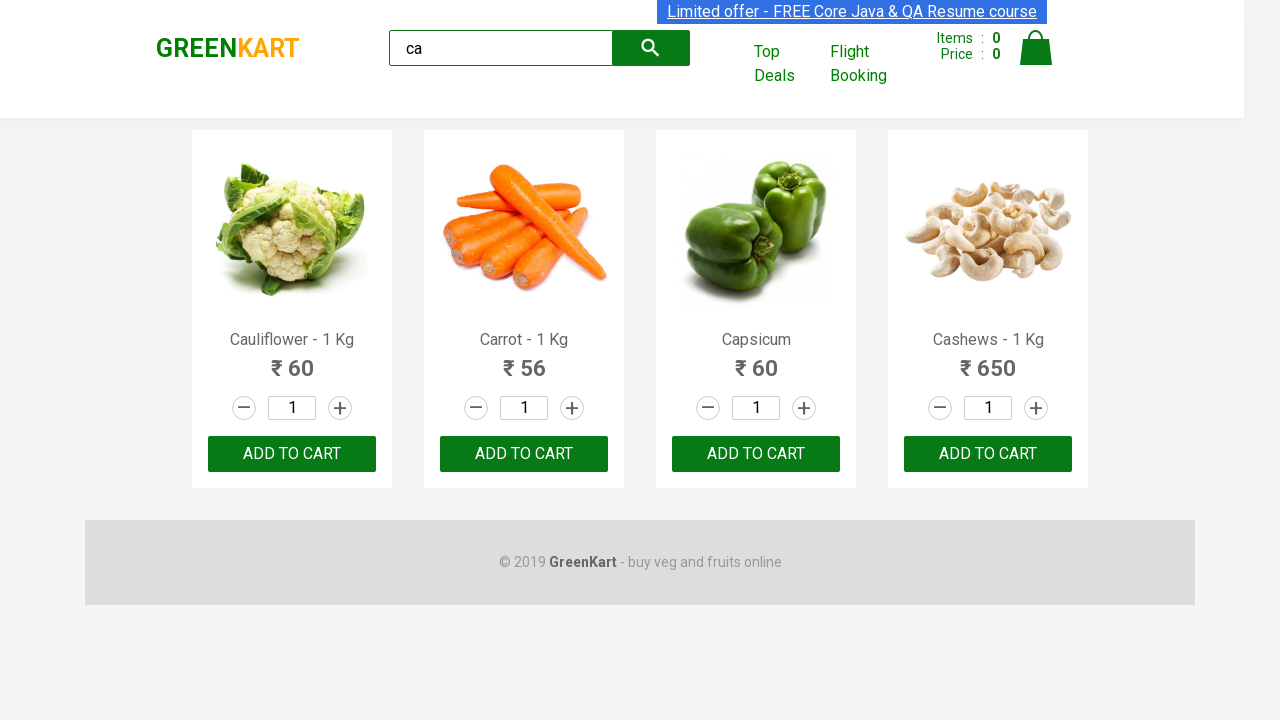

Retrieved list of products from search results
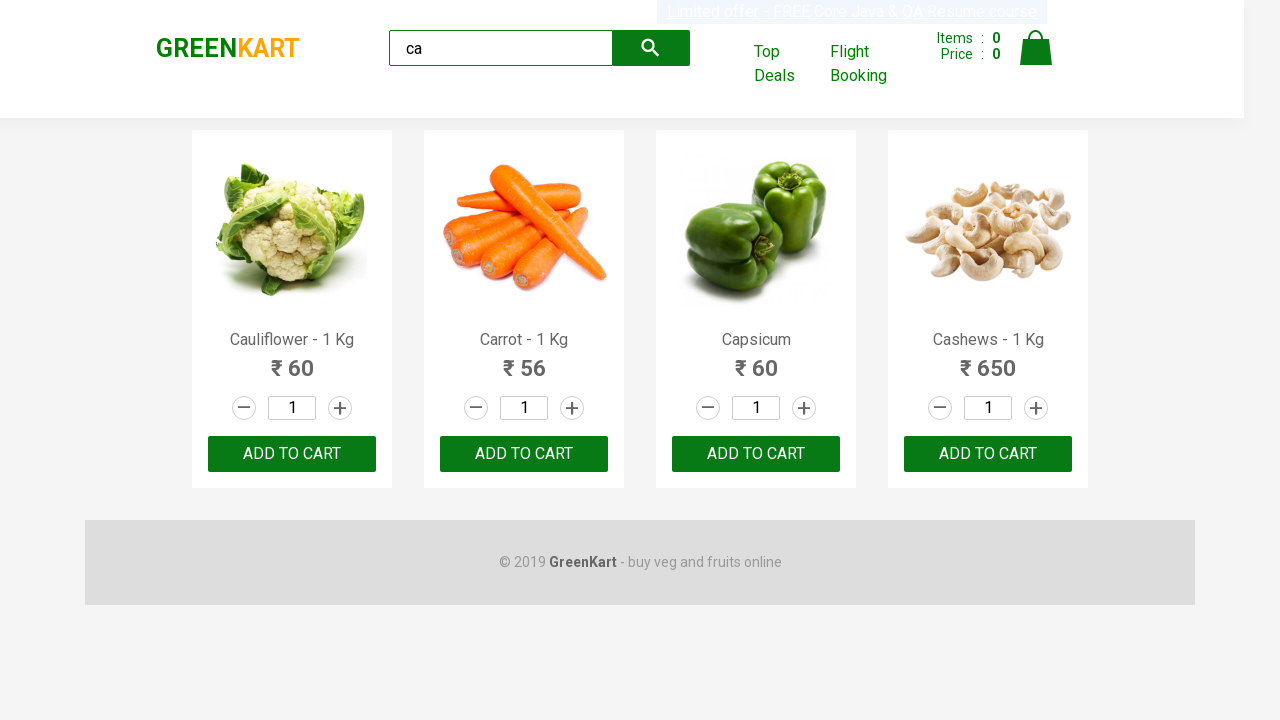

Found Cashews in product list and clicked 'Add to Cart' button at (988, 454) on .products .product >> nth=3 >> button
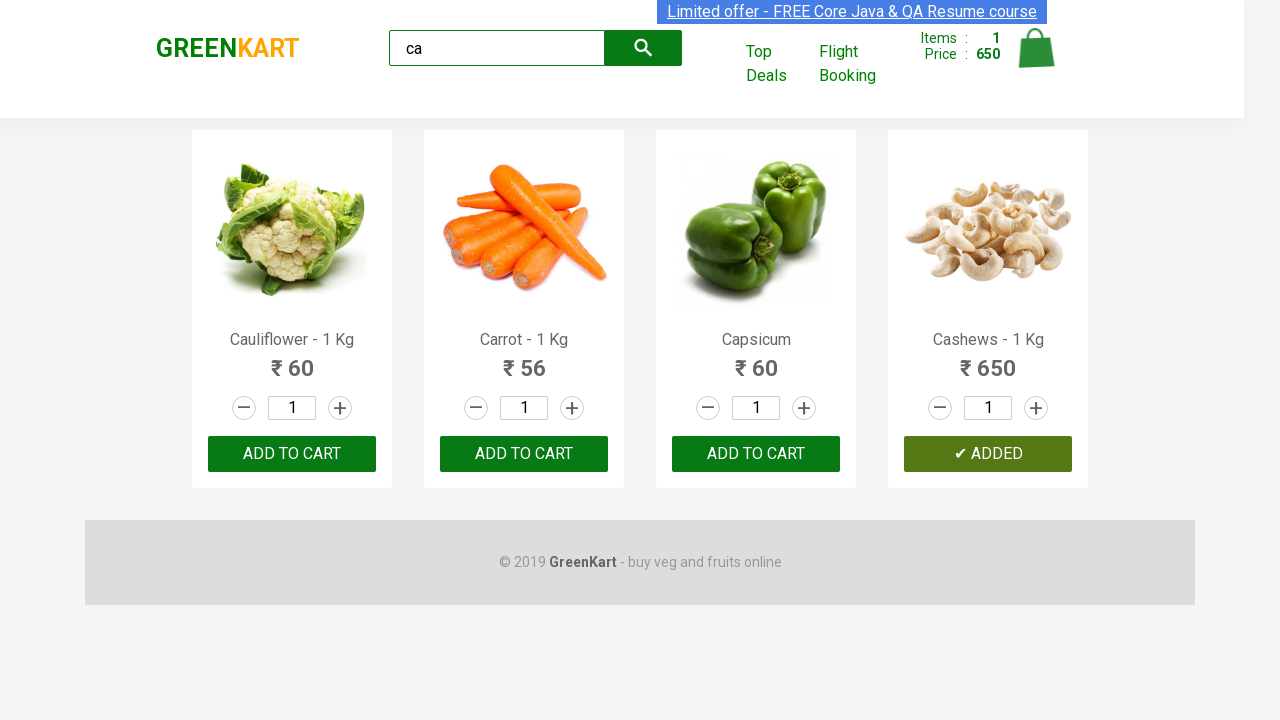

Clicked on cart icon to view shopping cart at (1036, 48) on .cart-icon > img
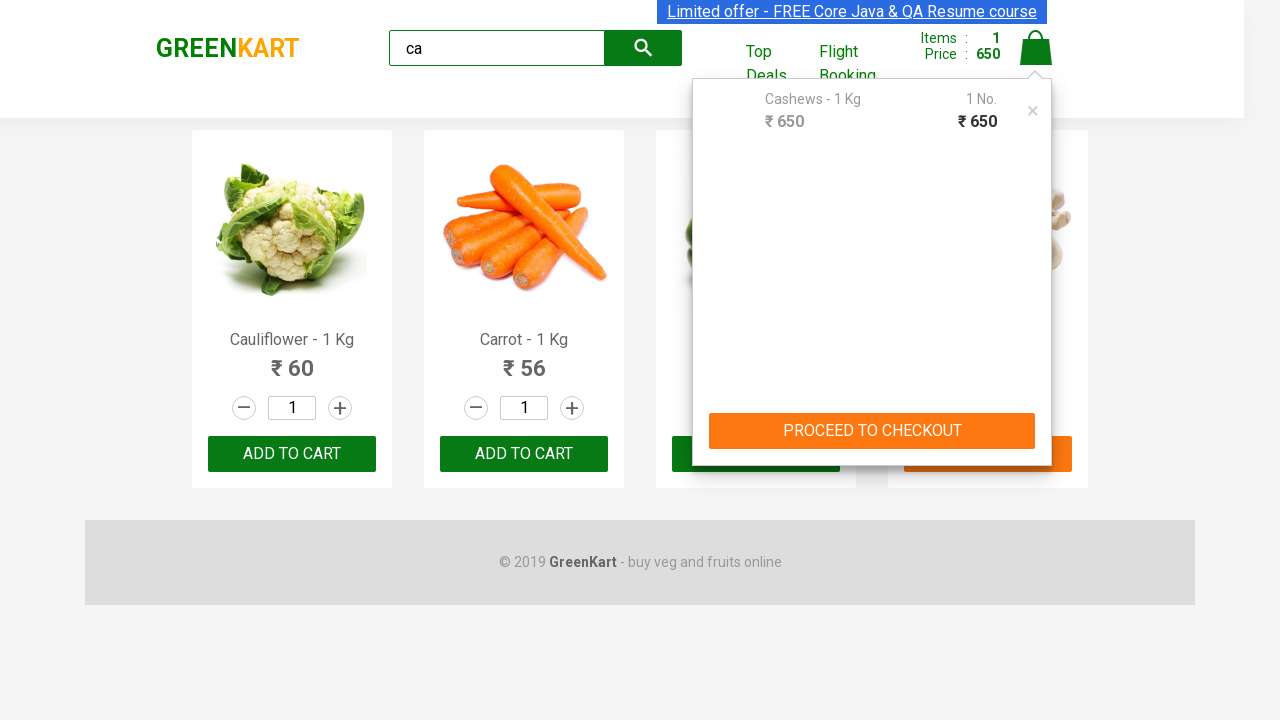

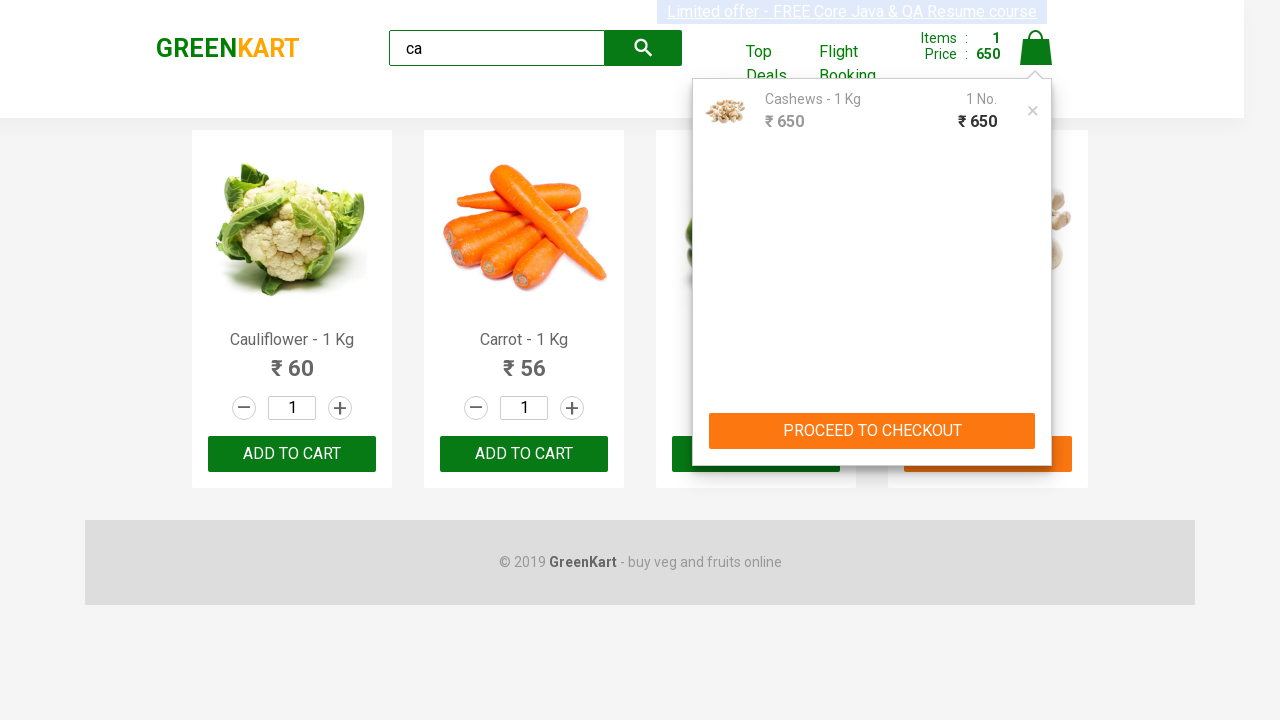